Tests the search functionality on a class webpage by clicking the search button, entering a search term "UML", submitting the search, and verifying that results are found.

Starting URL: https://maciejskorski.github.io/software_engineering

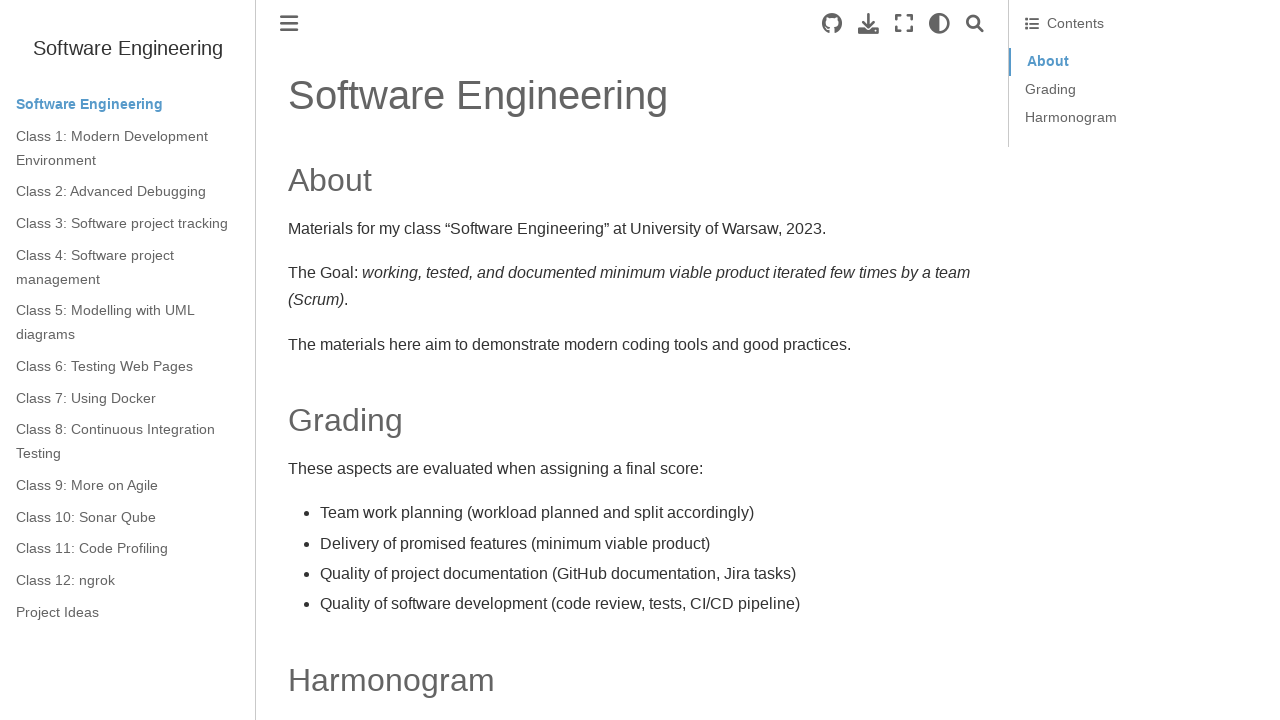

Navigated to software engineering class webpage
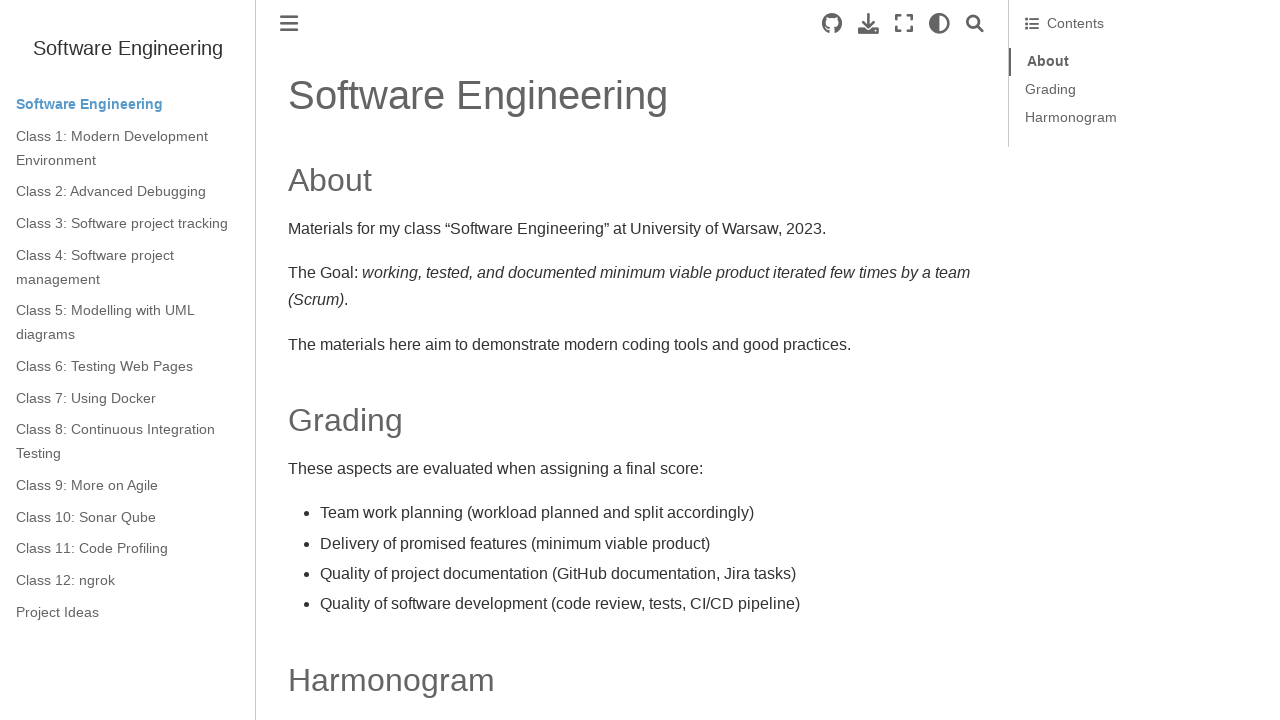

Clicked search button at (975, 24) on .search-button
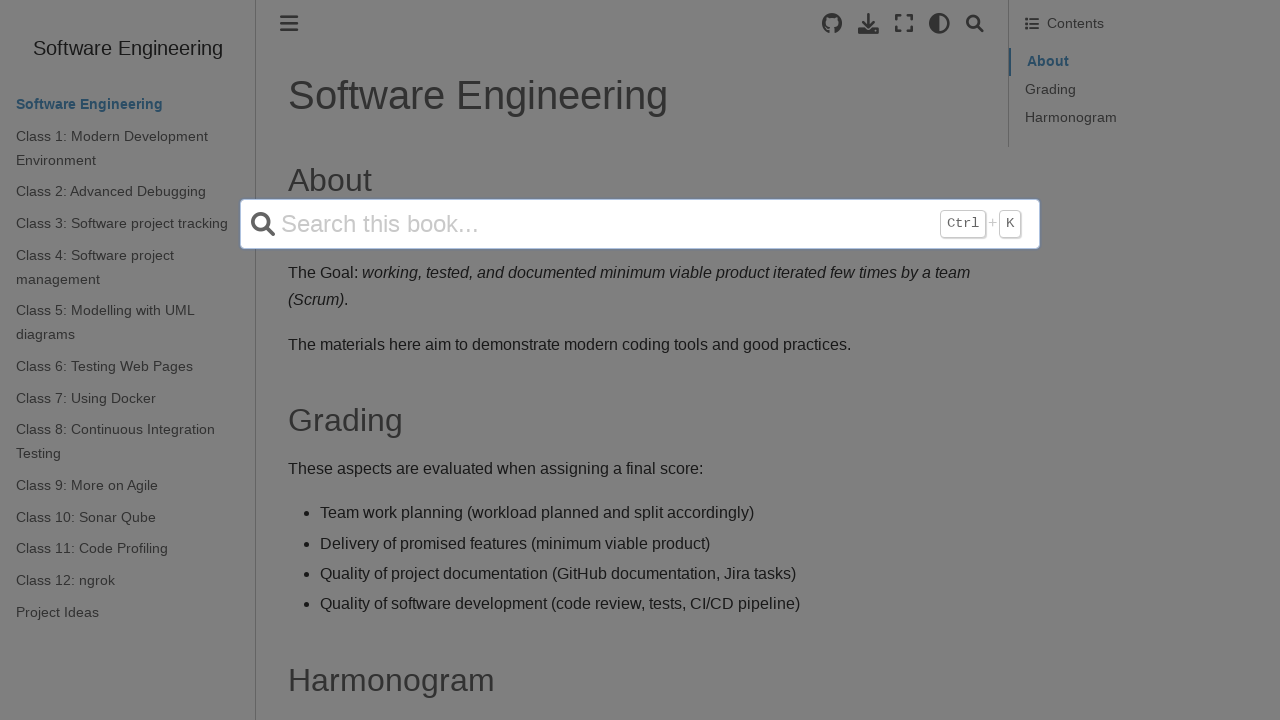

Entered search term 'UML' on input[name='q']
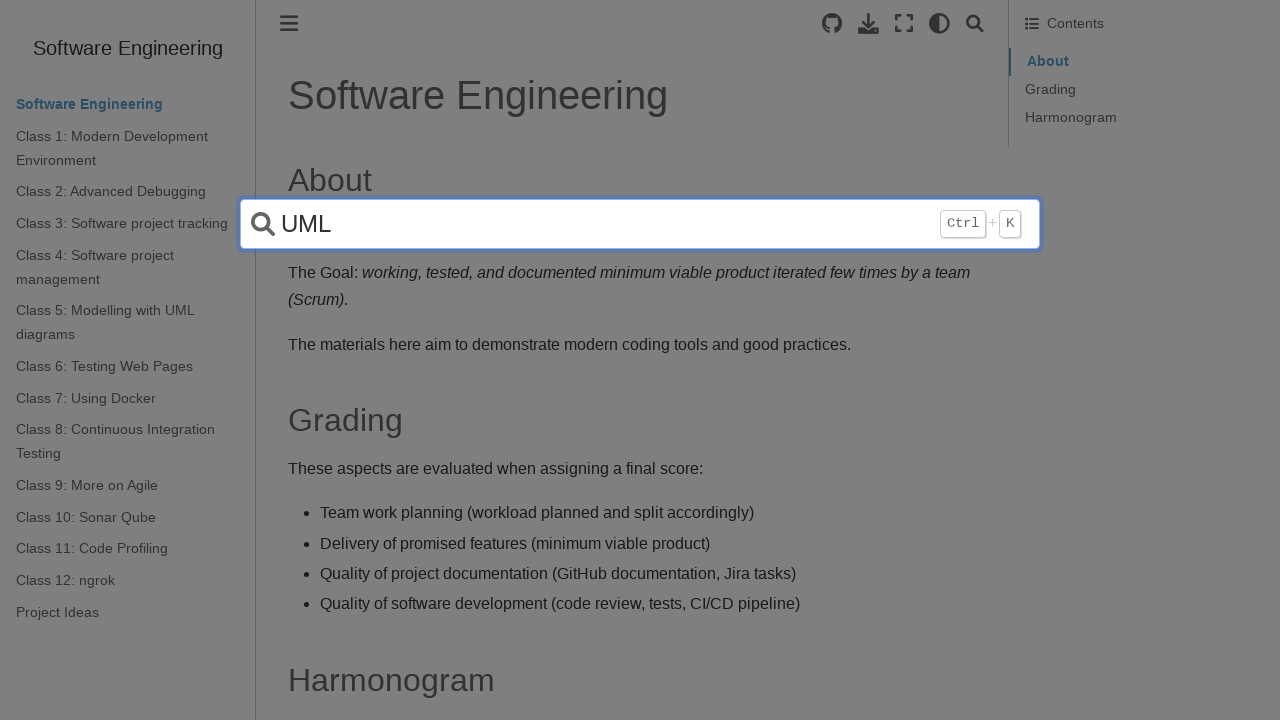

Submitted search by pressing Enter on input[name='q']
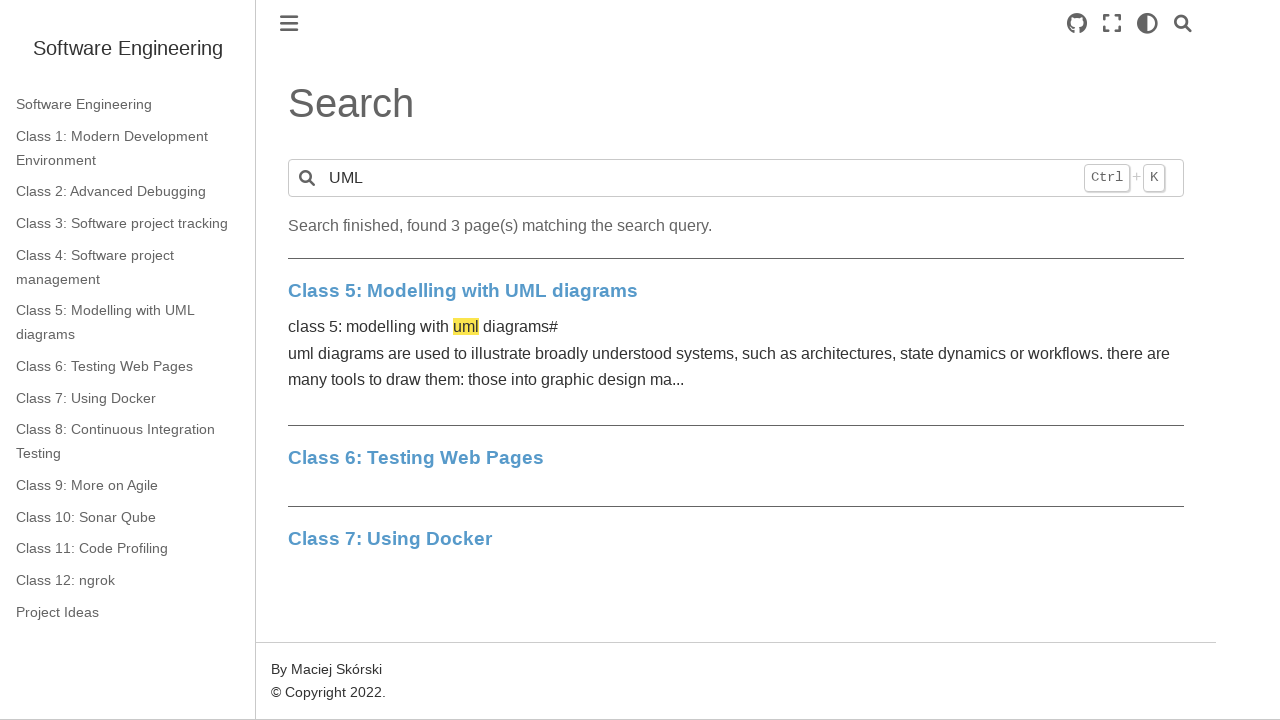

Waited for page to load completely
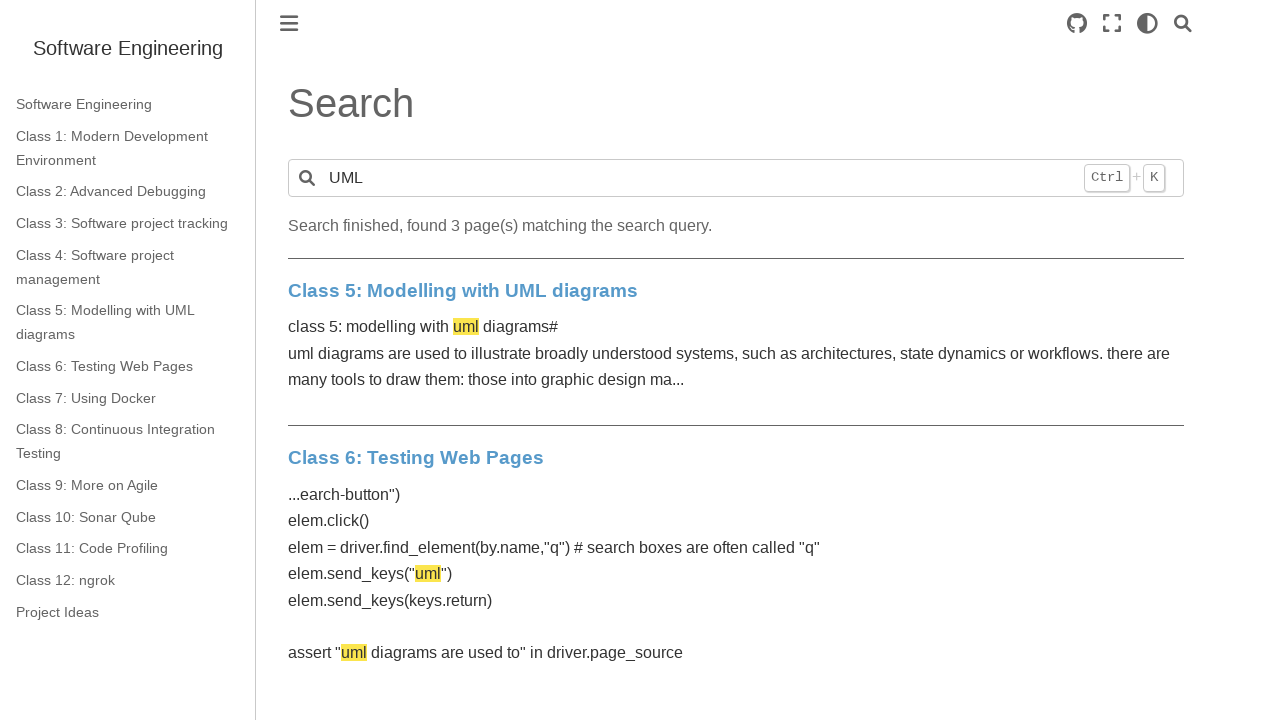

Verified that search results were found for 'UML'
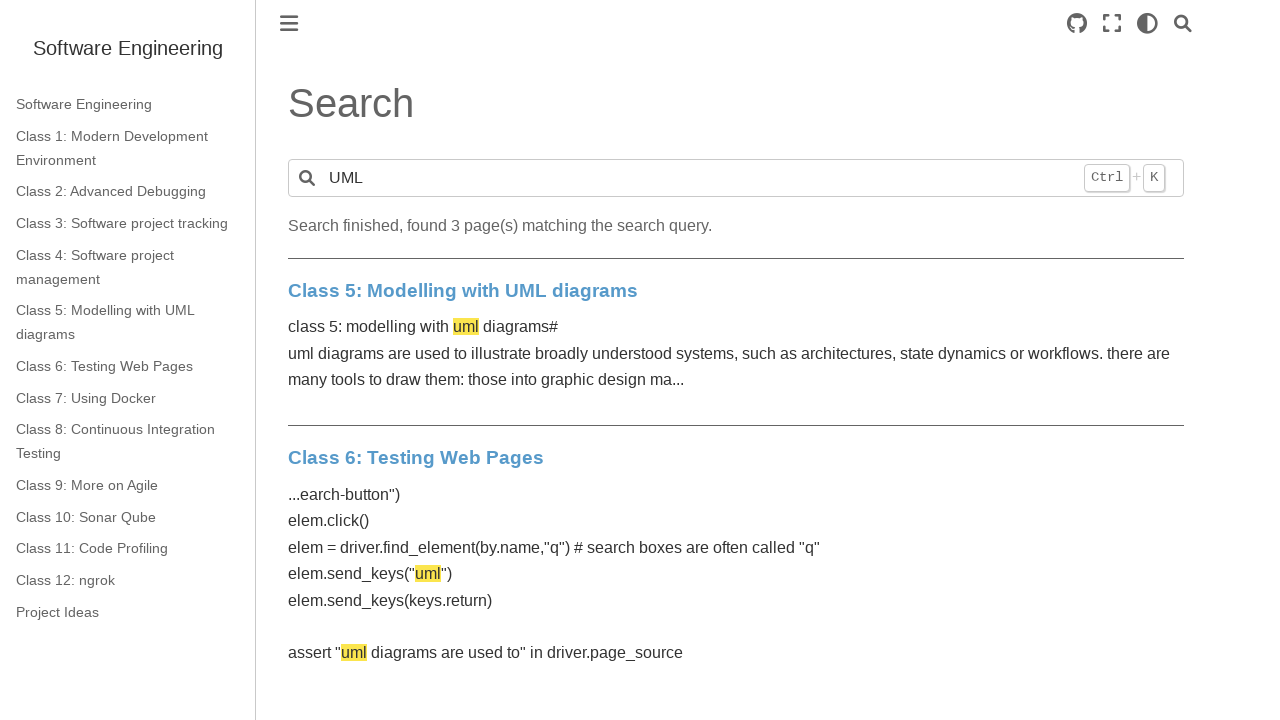

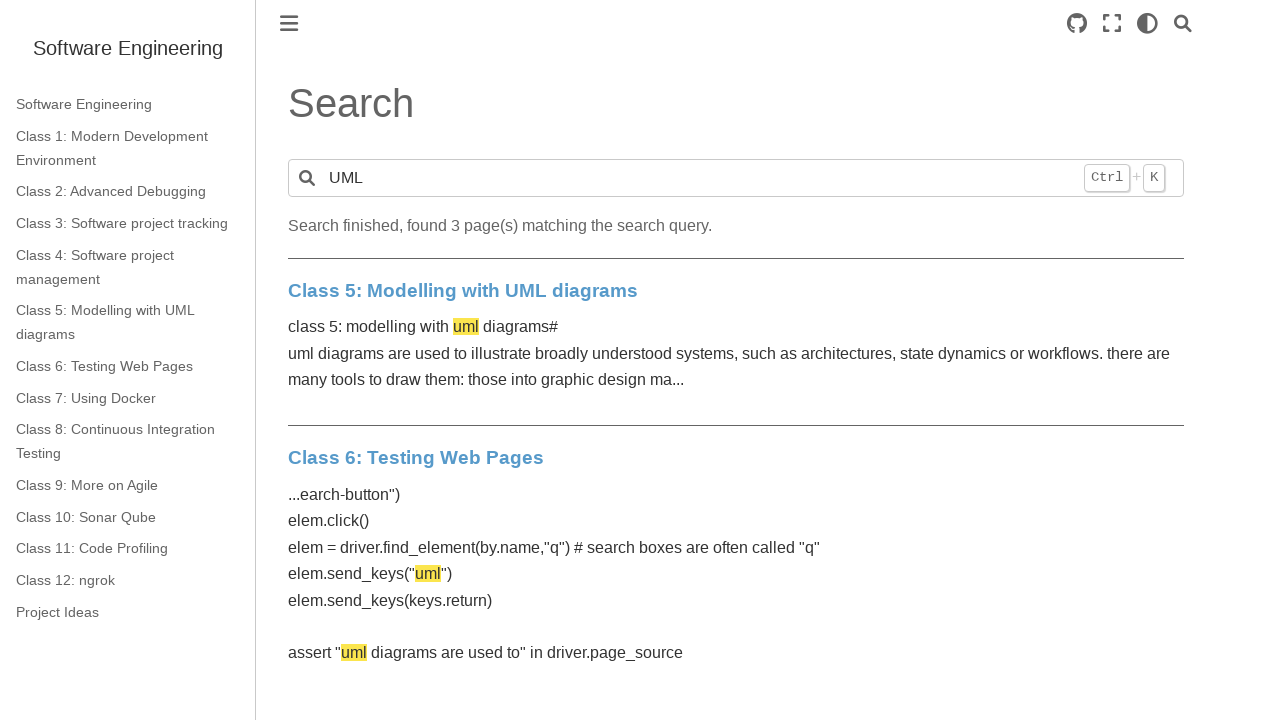